Tests JavaScript alert handling by clicking the first button, accepting the alert, and verifying the result message shows "You successfully clicked an alert"

Starting URL: https://the-internet.herokuapp.com/javascript_alerts

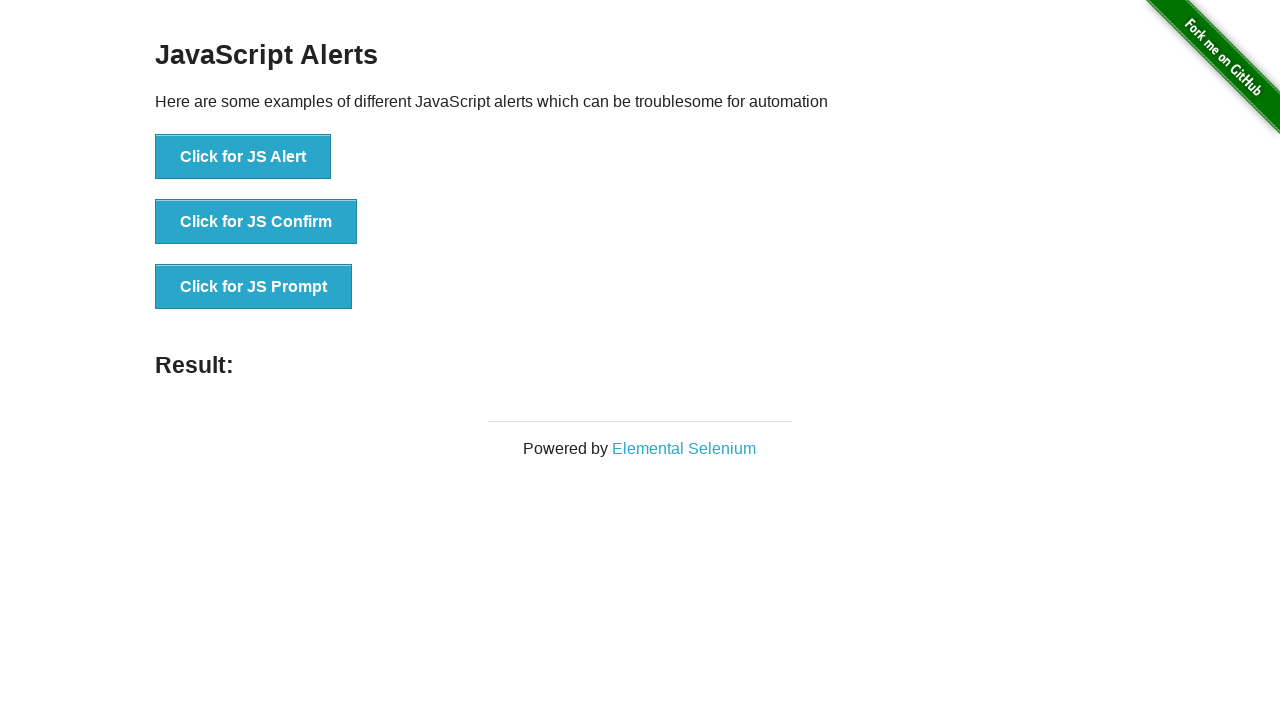

Clicked the first button to trigger JavaScript alert at (243, 157) on button[onclick='jsAlert()']
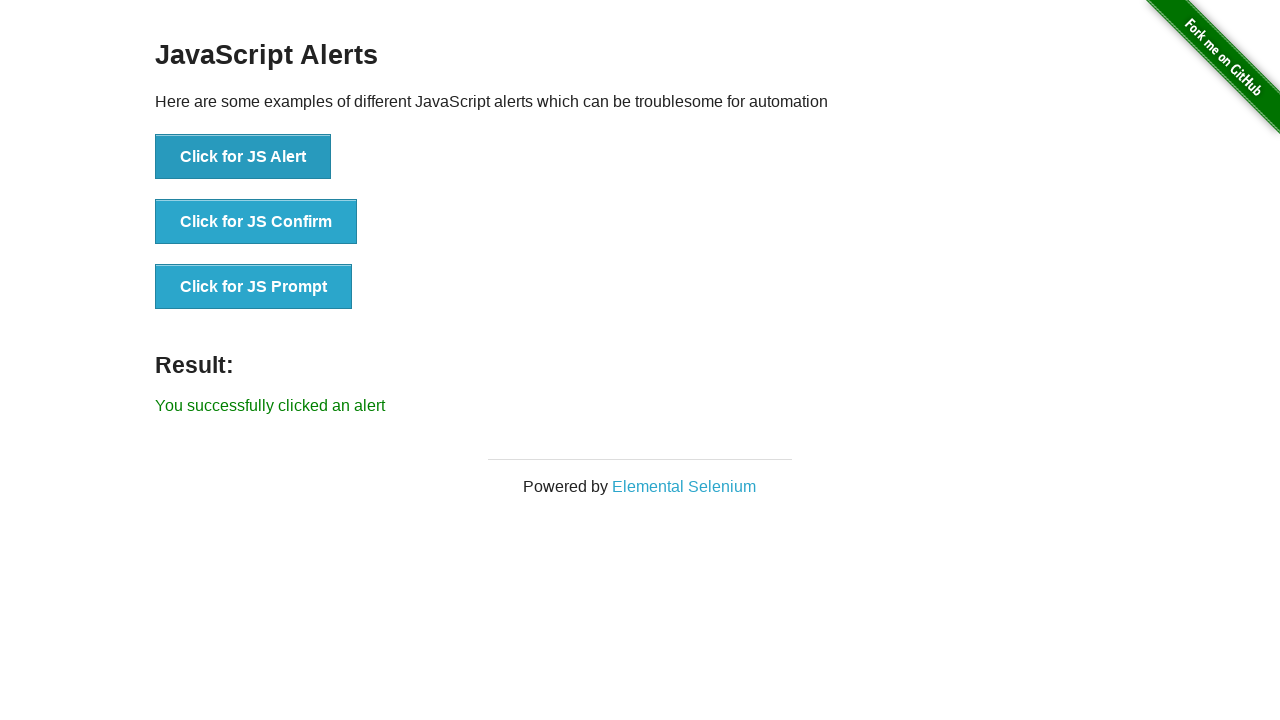

Set up dialog handler to accept alerts
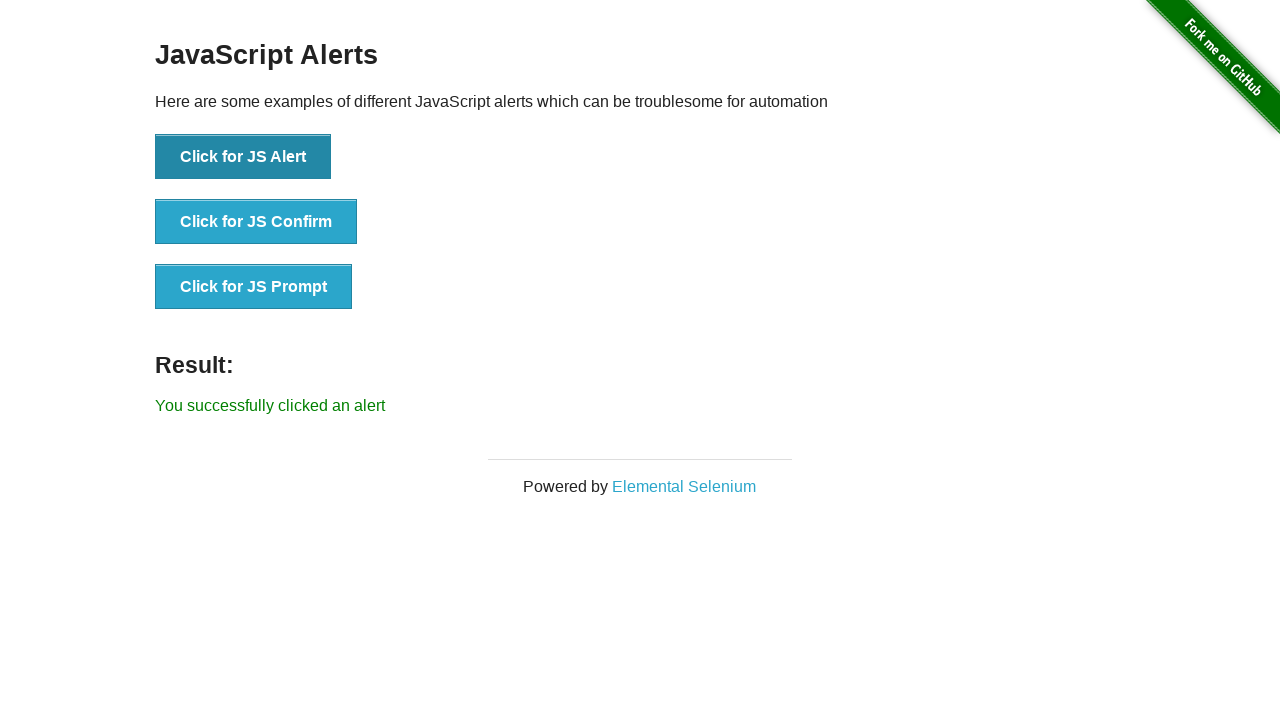

Clicked button to trigger alert and accepted it at (243, 157) on button[onclick='jsAlert()']
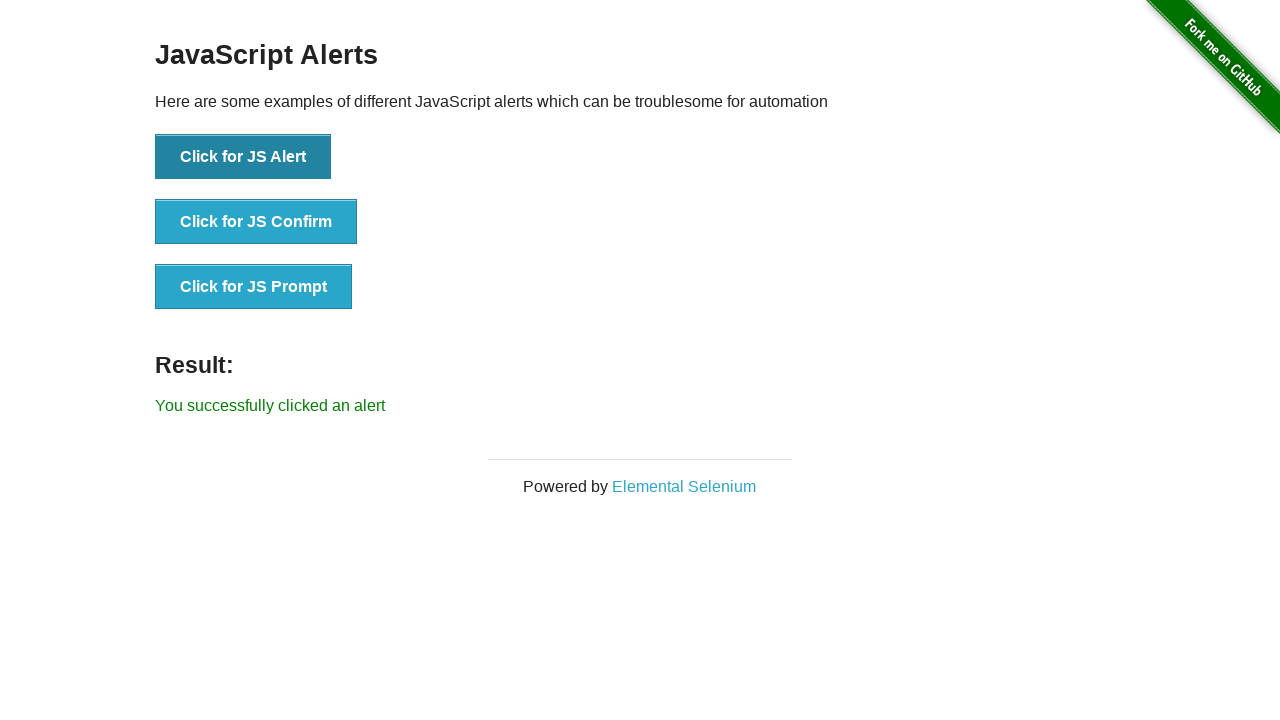

Result message element loaded
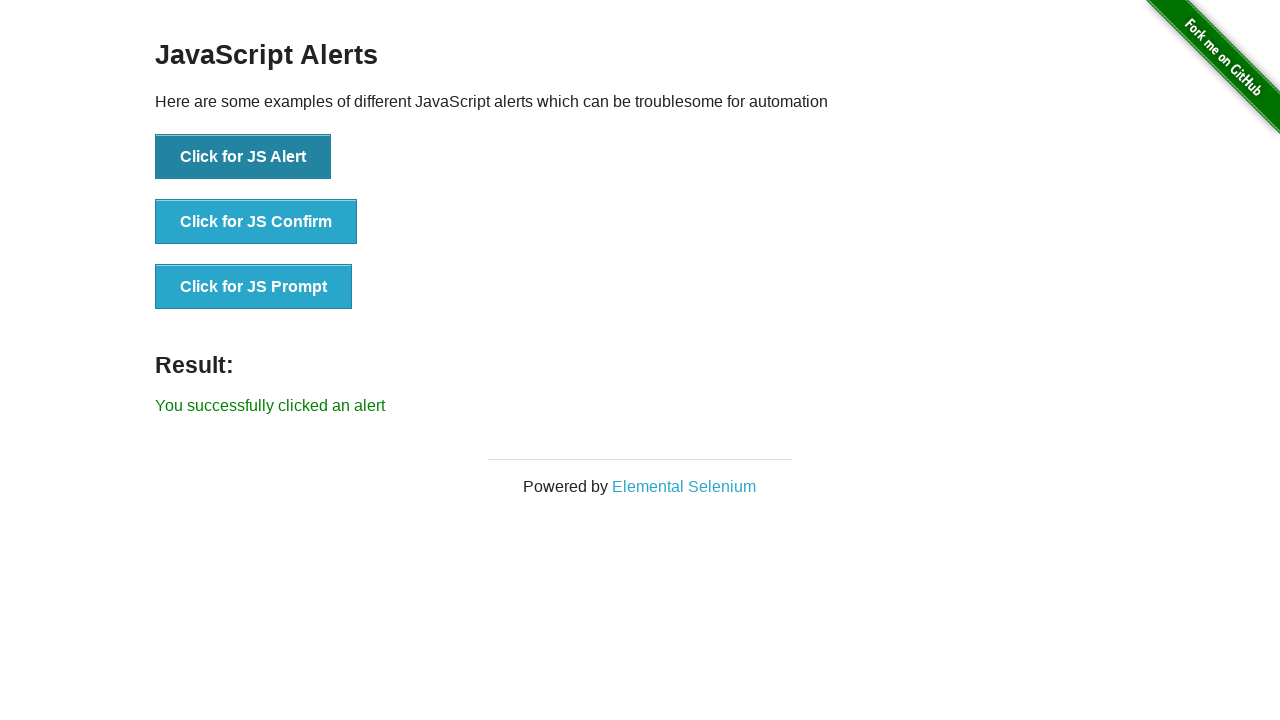

Retrieved result text: 'You successfully clicked an alert'
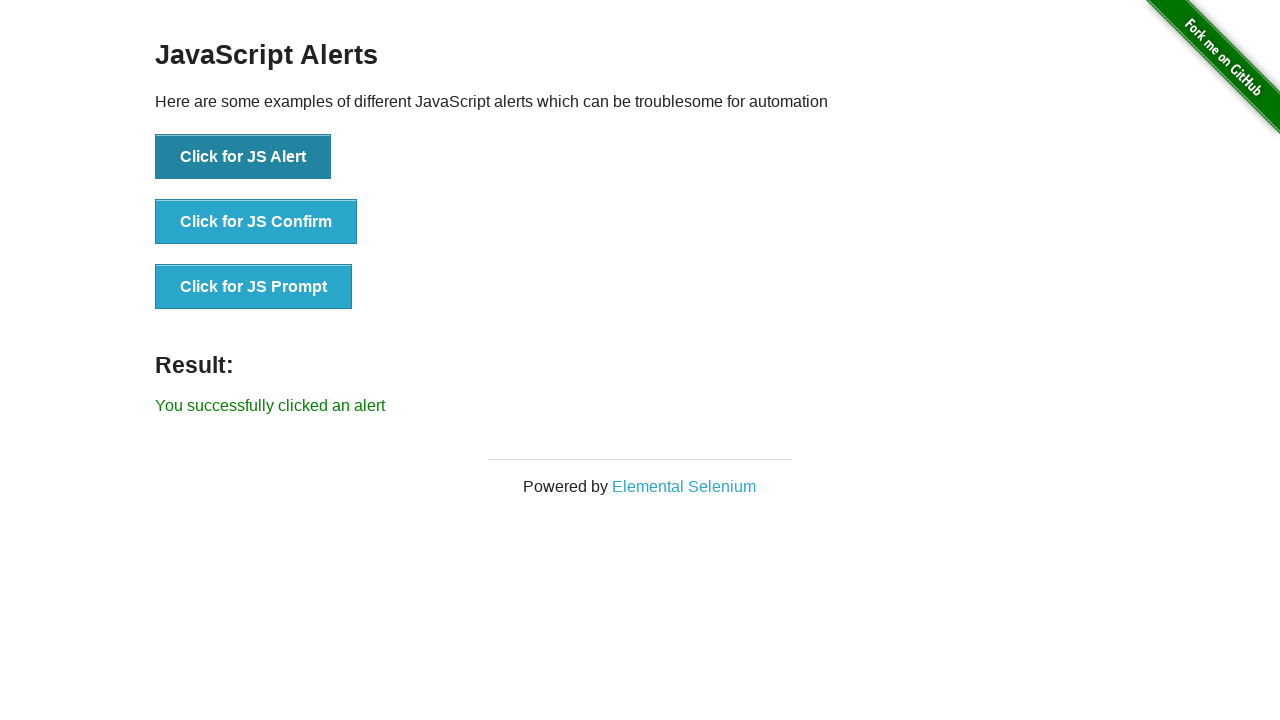

Verified result message shows 'You successfully clicked an alert'
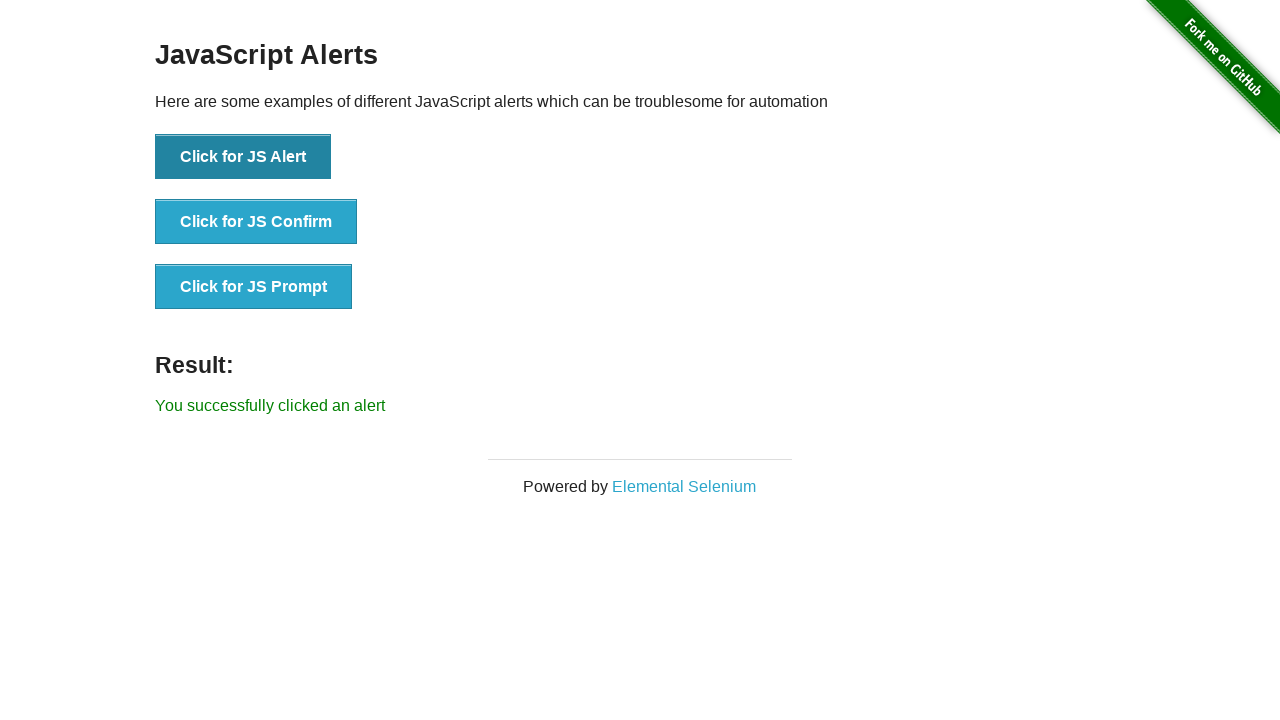

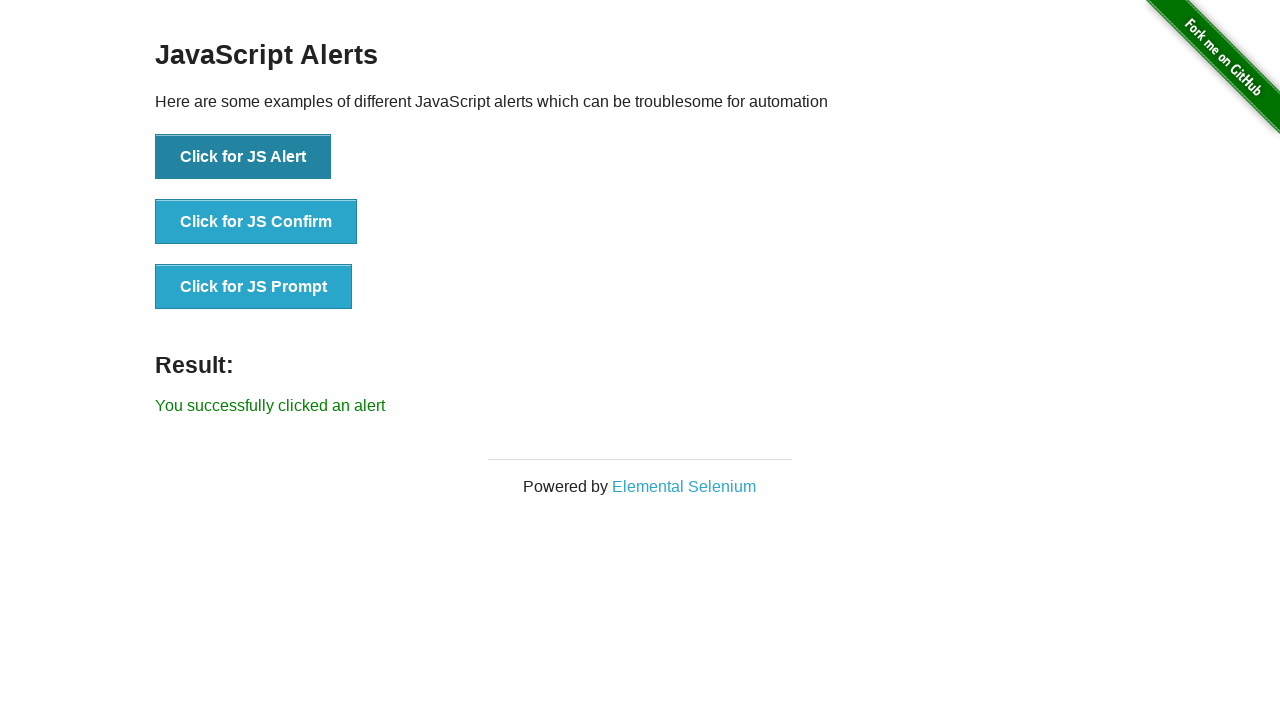